Navigates to AX Capital website, scrolls to a name input field, hides the logo, and fills in a name

Starting URL: https://www.axcapital.ae/

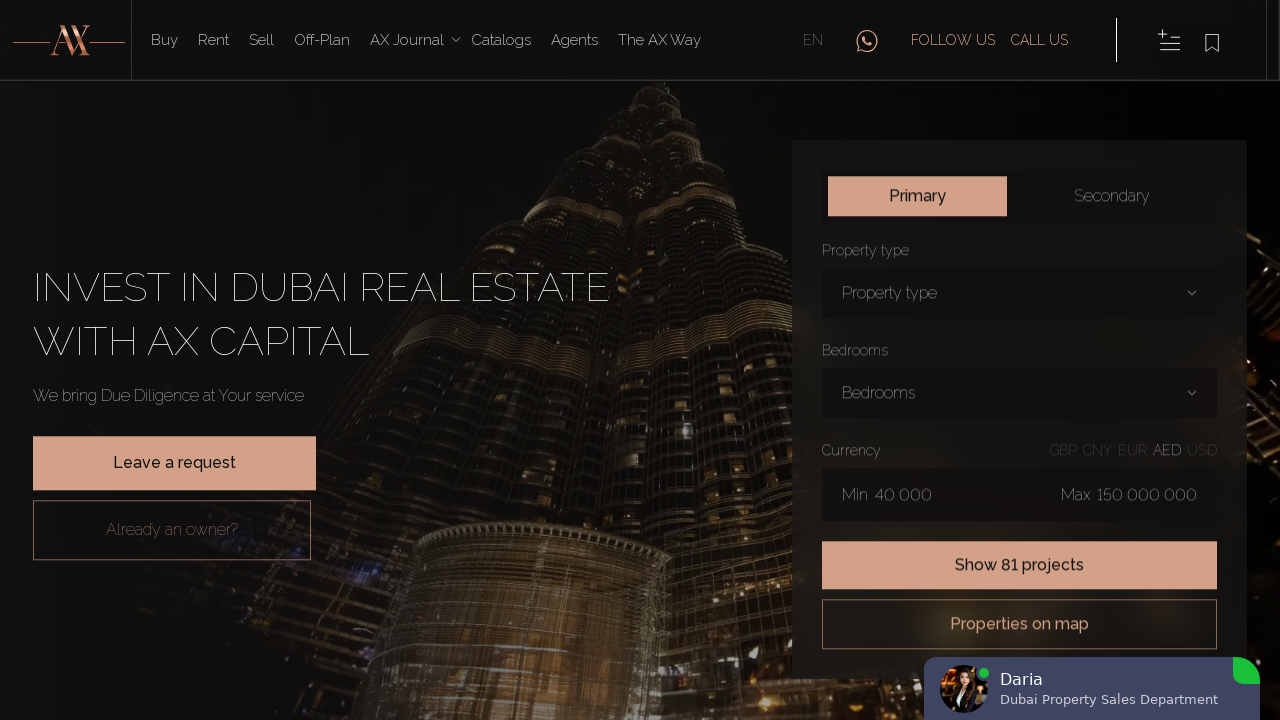

Navigated to AX Capital website
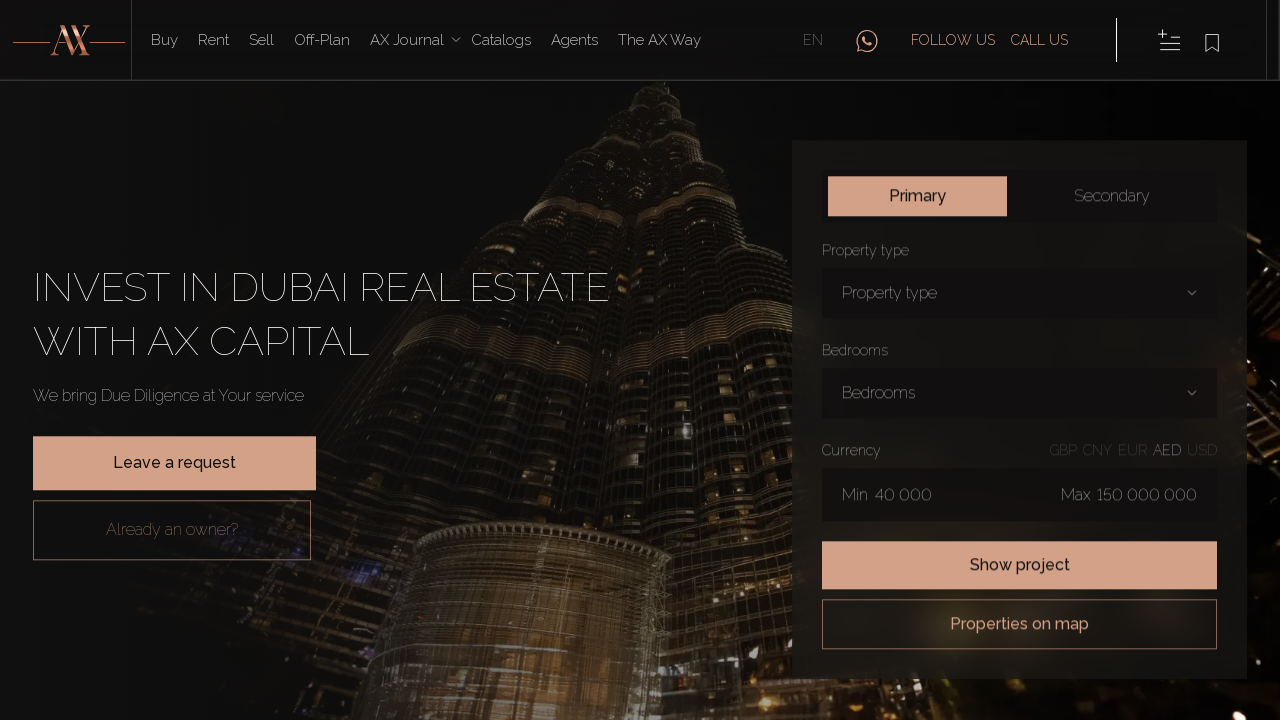

Scrolled to name input field
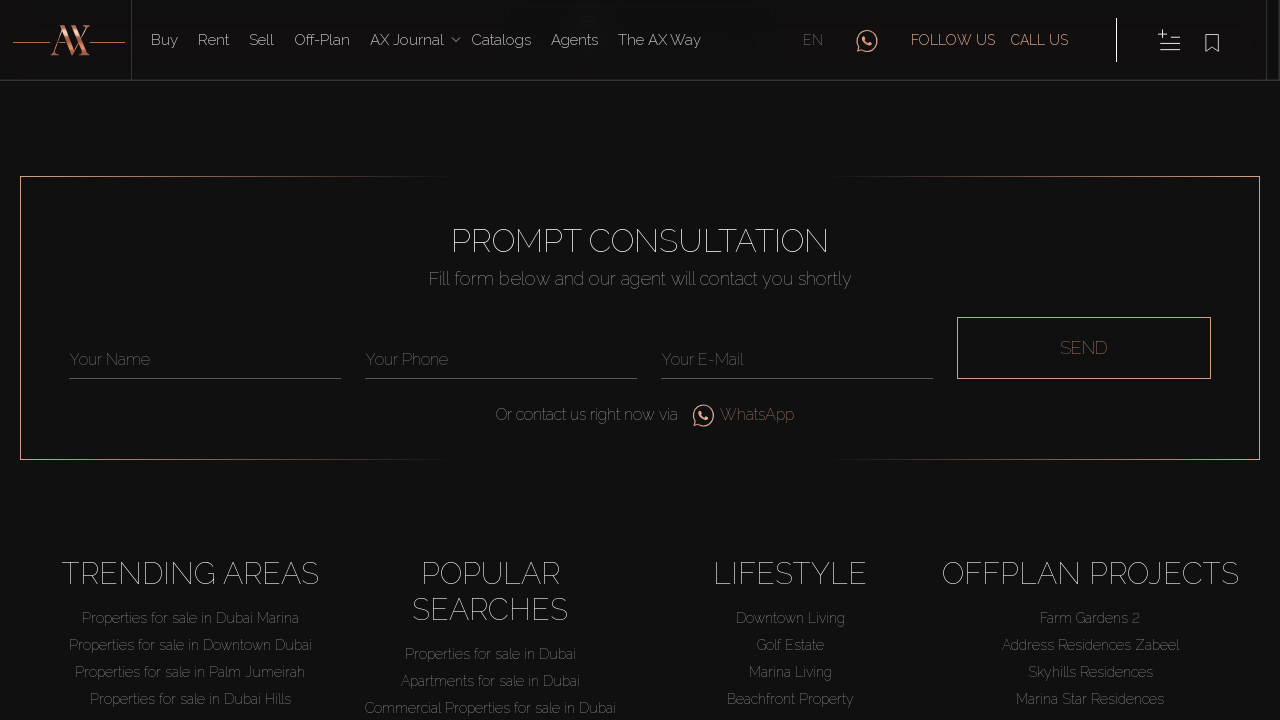

Hidden the AX CAPITAL logo
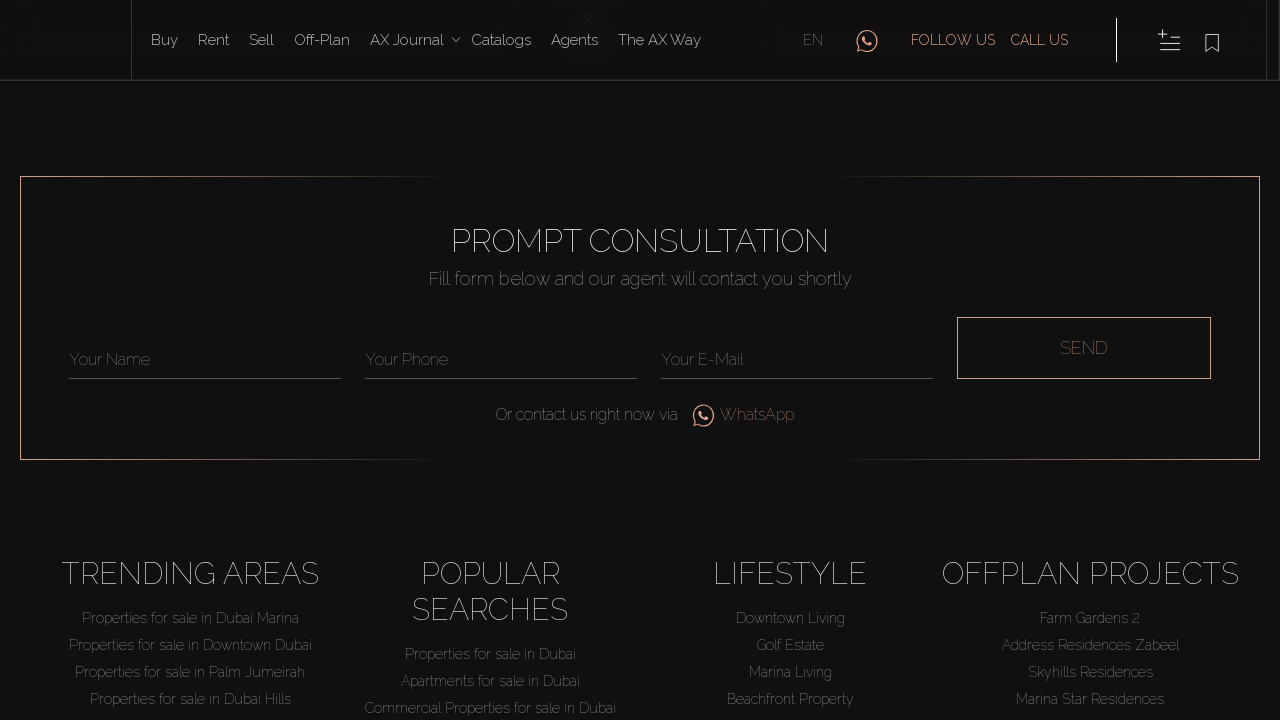

Clicked on name input field at (205, 360) on input[placeholder='Your name']
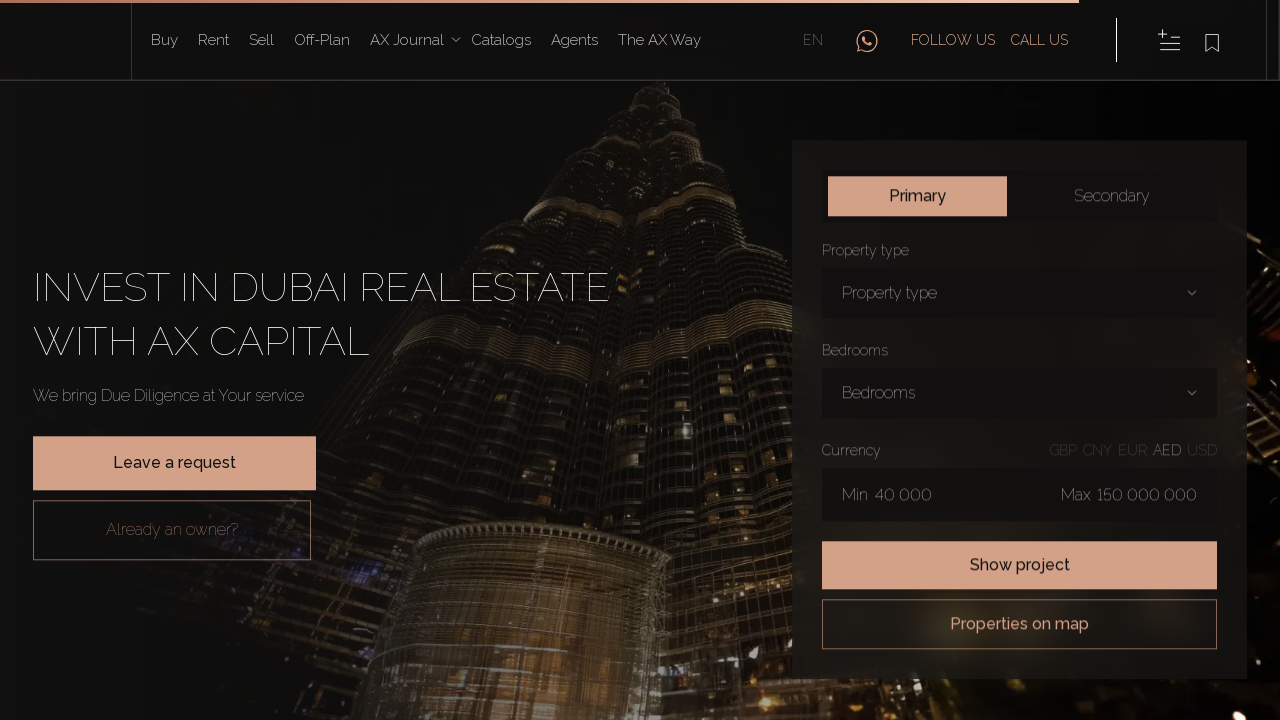

Filled name input field with 'John Smith' on input[placeholder='Your name']
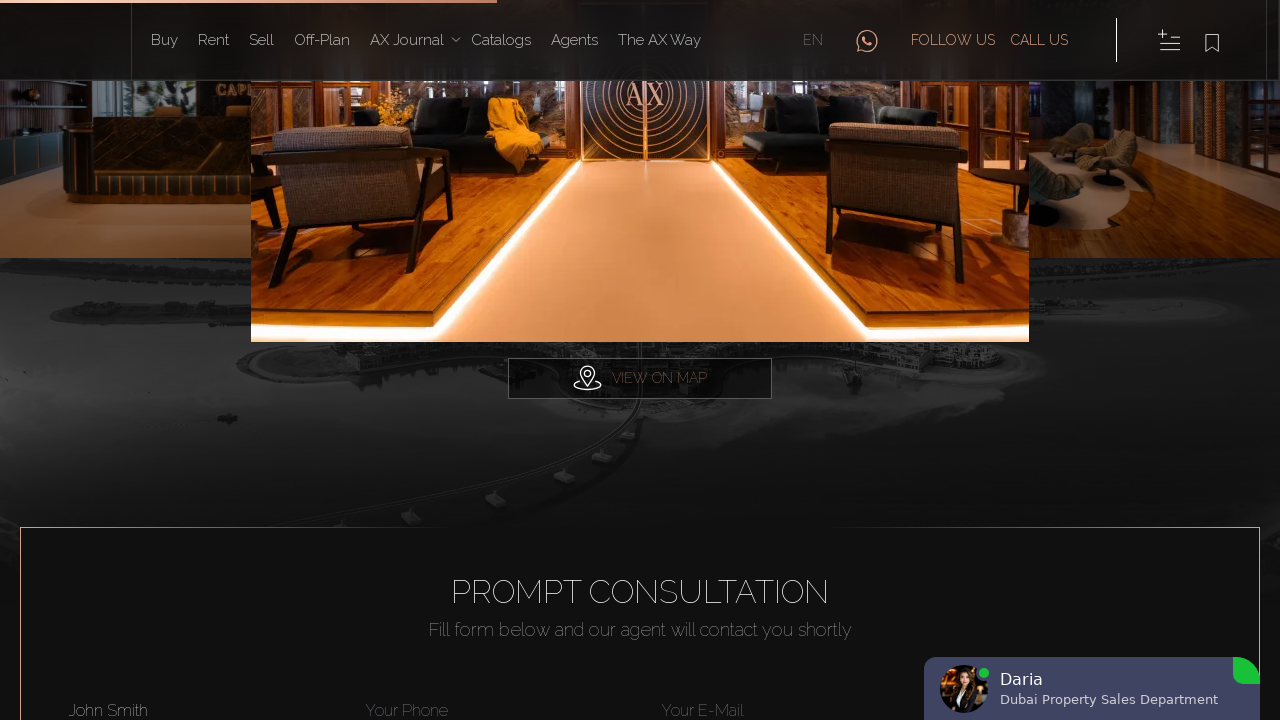

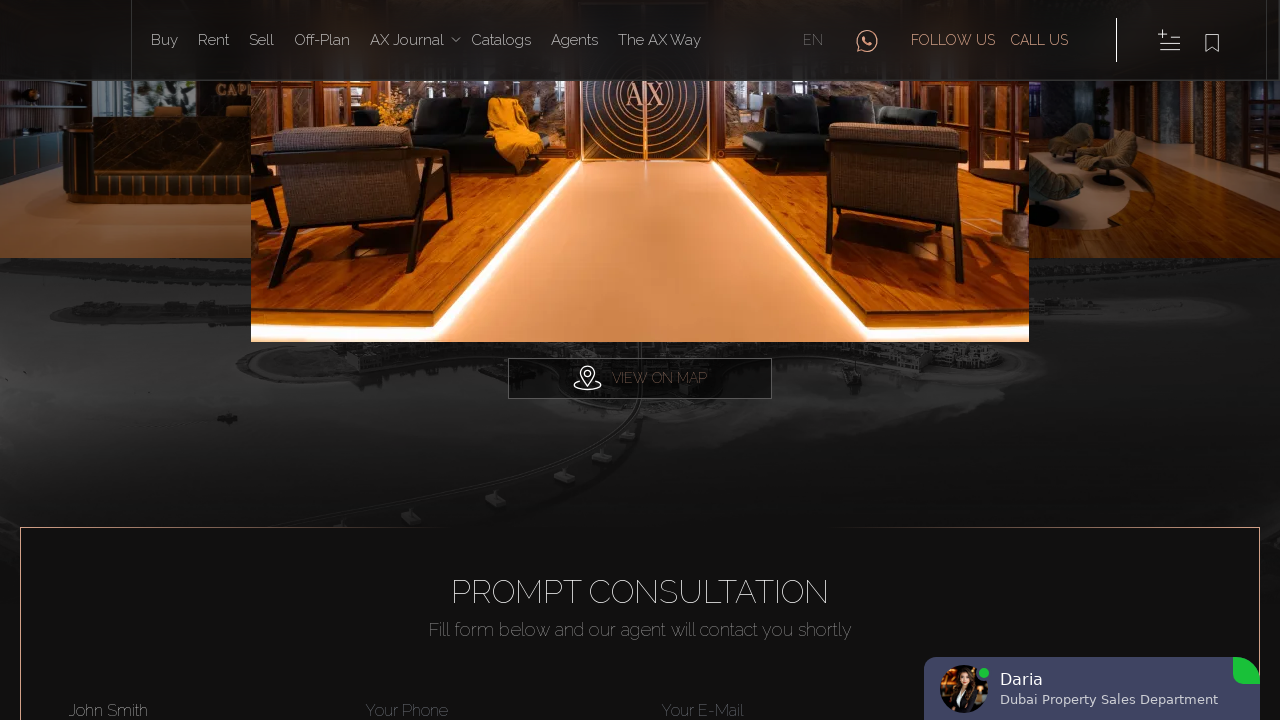